Checks if the Getting Started button is clickable on the WebDriver.io homepage

Starting URL: https://webdriver.io

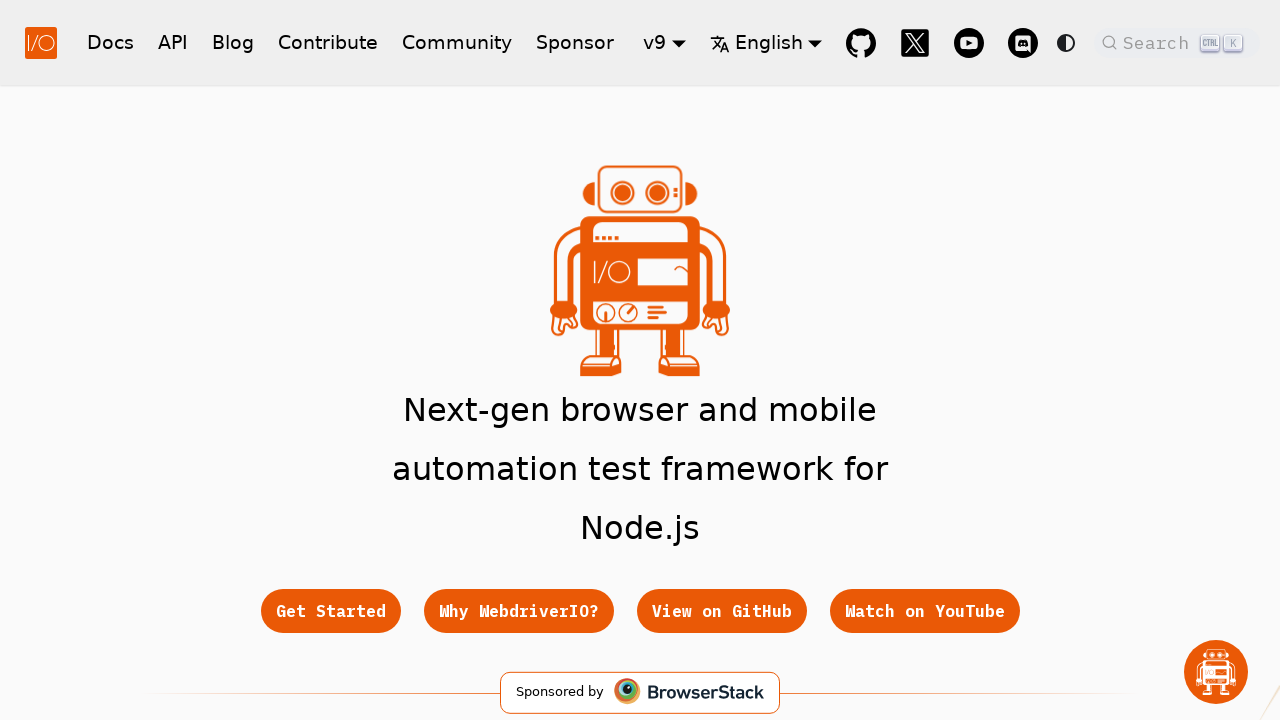

Located Getting Started button on WebDriver.io homepage
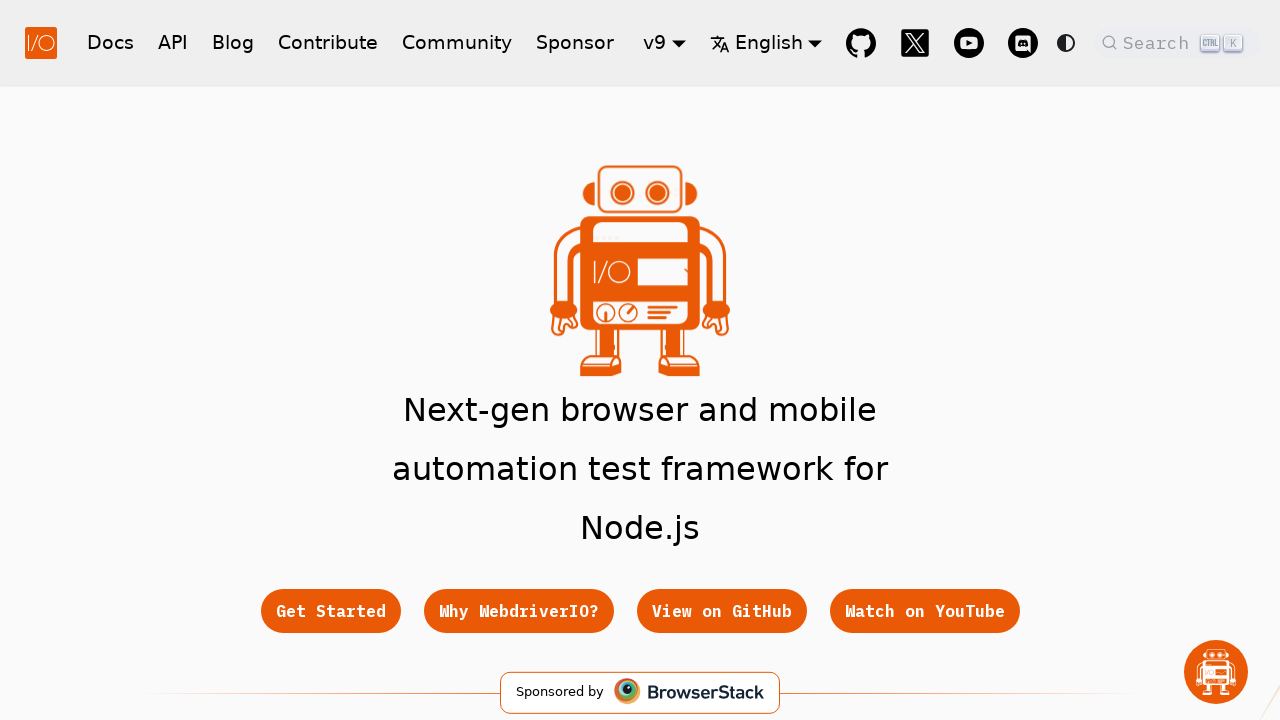

Verified that Getting Started button is enabled and clickable
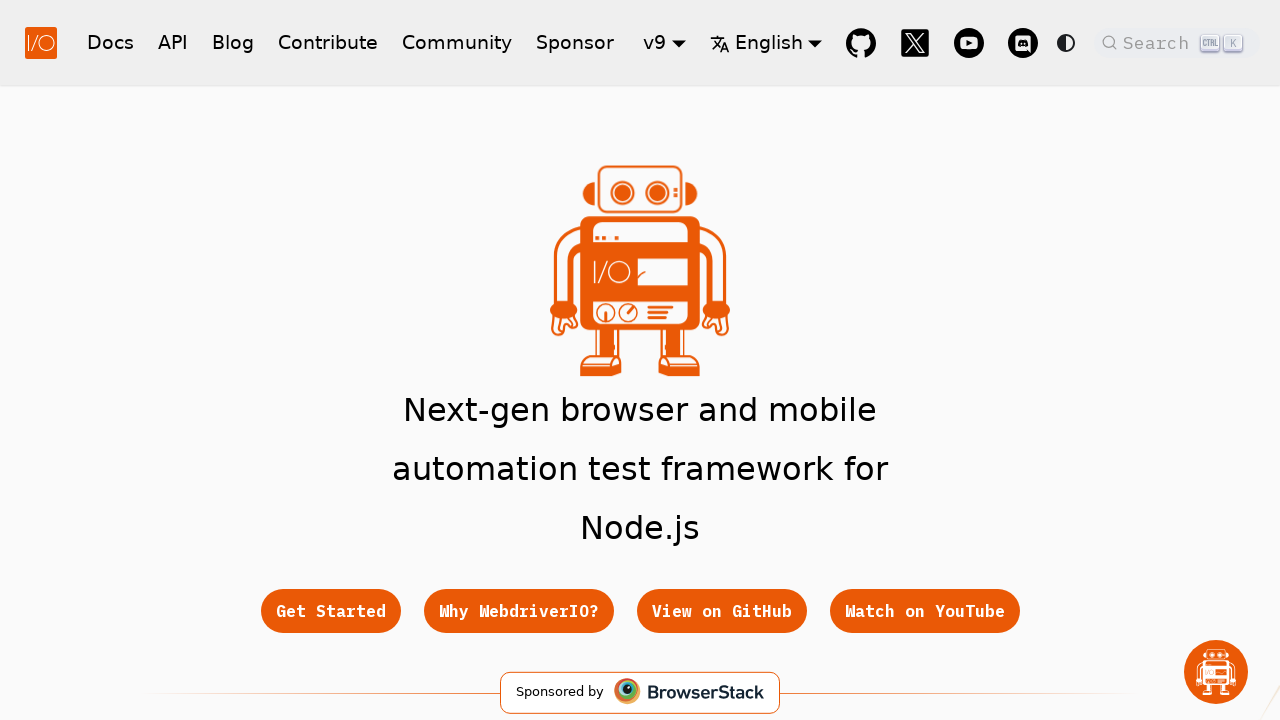

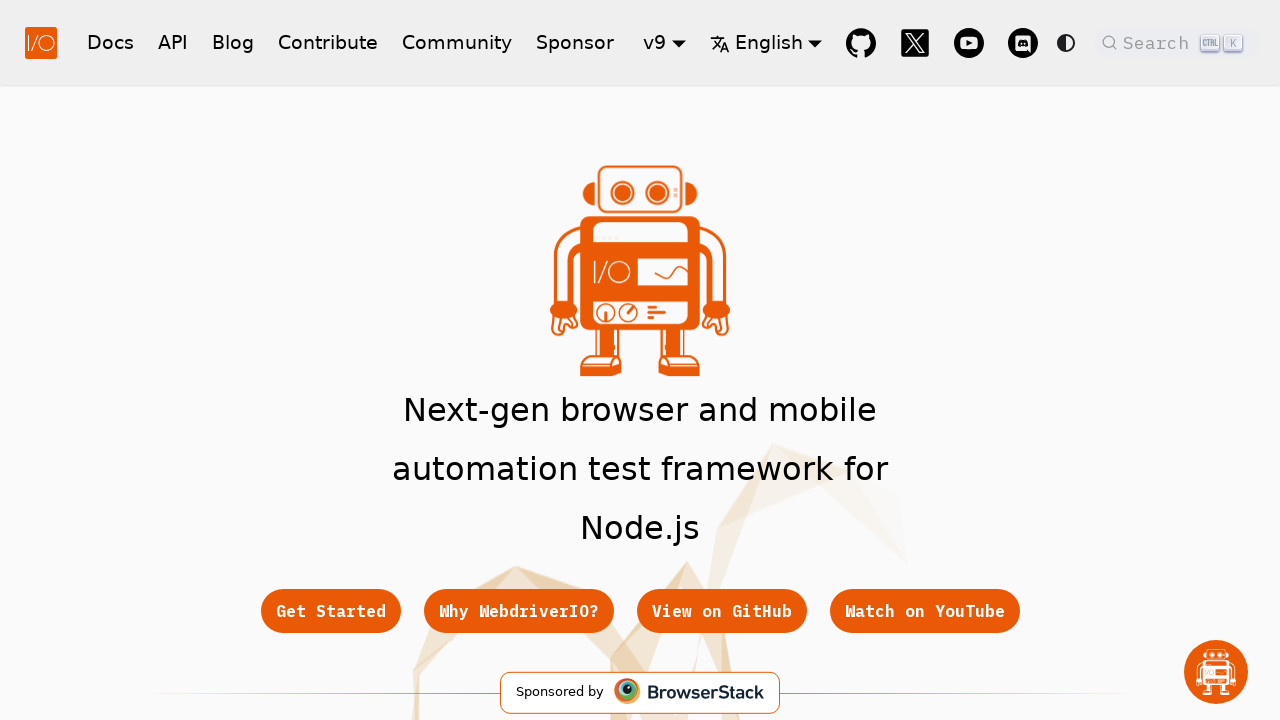